Tests dropdown selection functionality by selecting currency options using different methods (by value, by visible text, and by index)

Starting URL: https://rahulshettyacademy.com/dropdownsPractise/

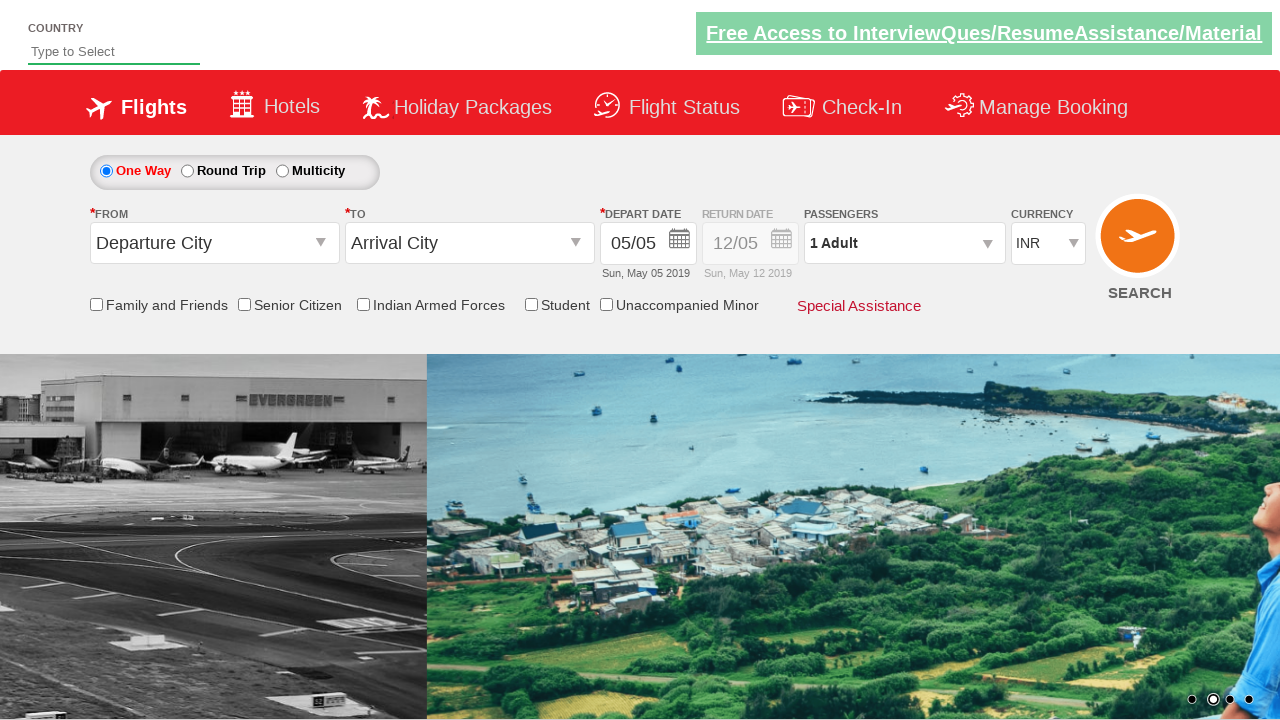

Located currency dropdown element
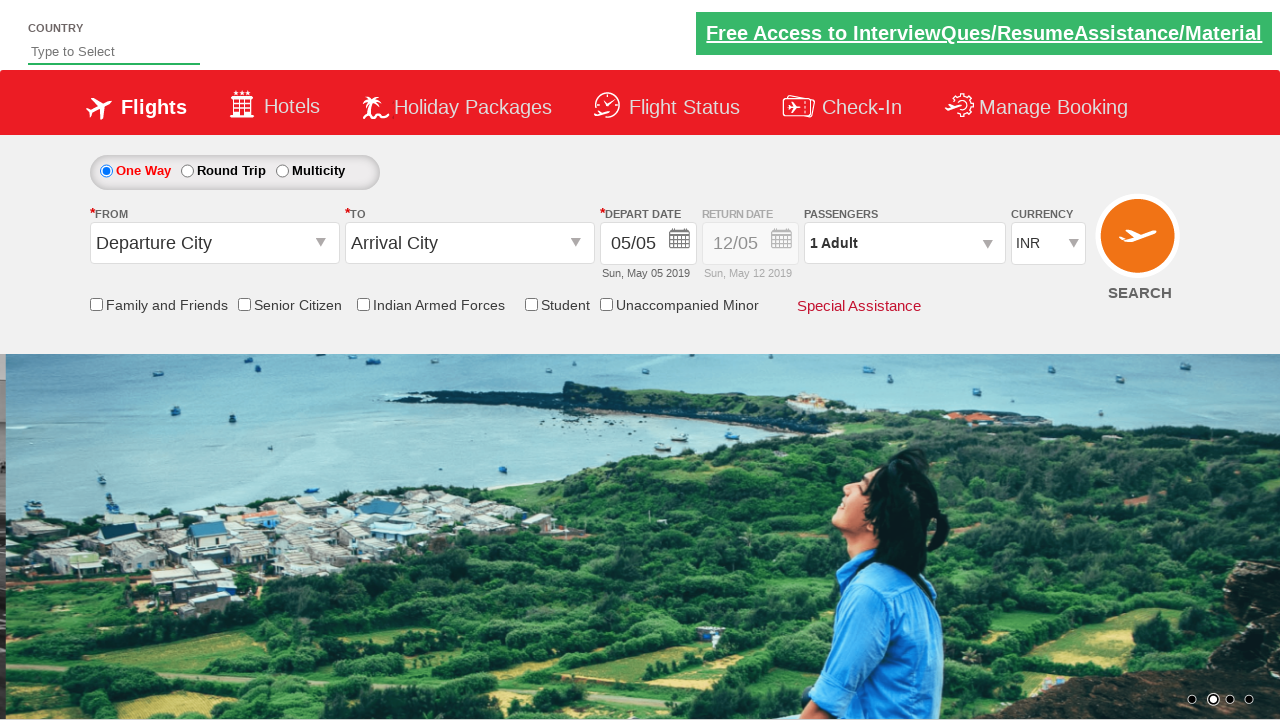

Selected AED currency by value on select[name='ctl00$mainContent$DropDownListCurrency']
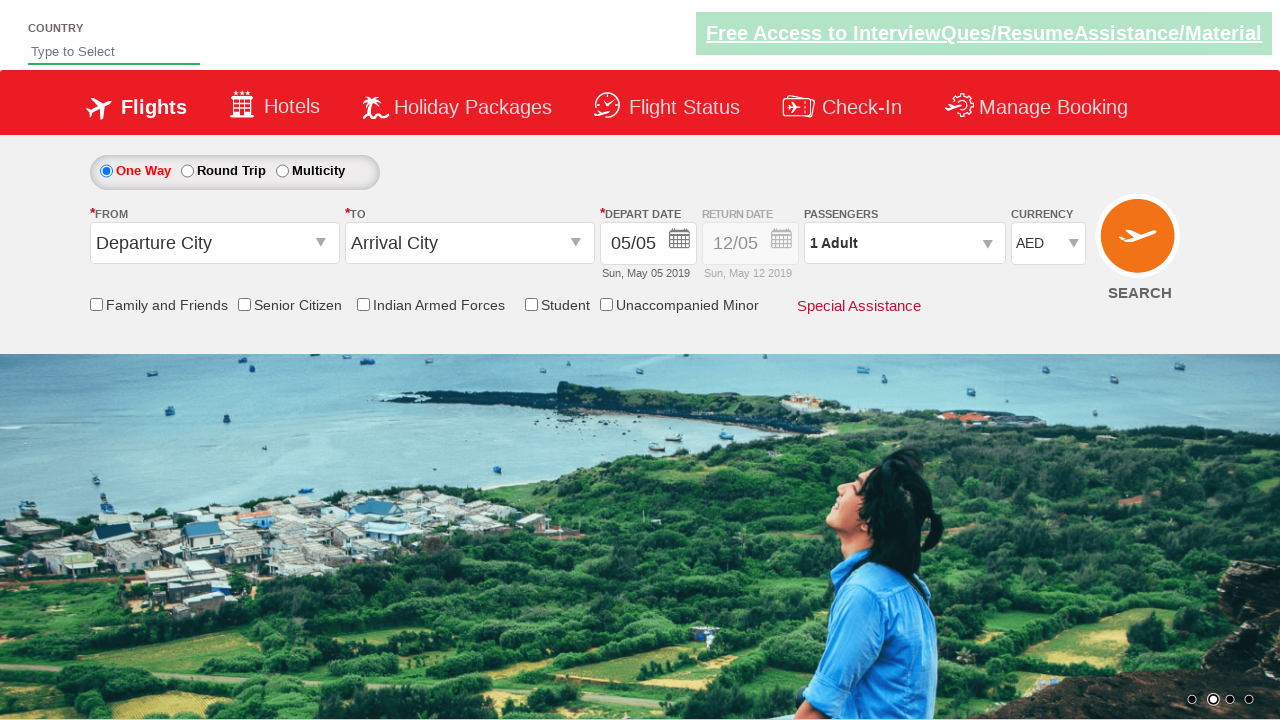

Selected USD currency by visible text on select[name='ctl00$mainContent$DropDownListCurrency']
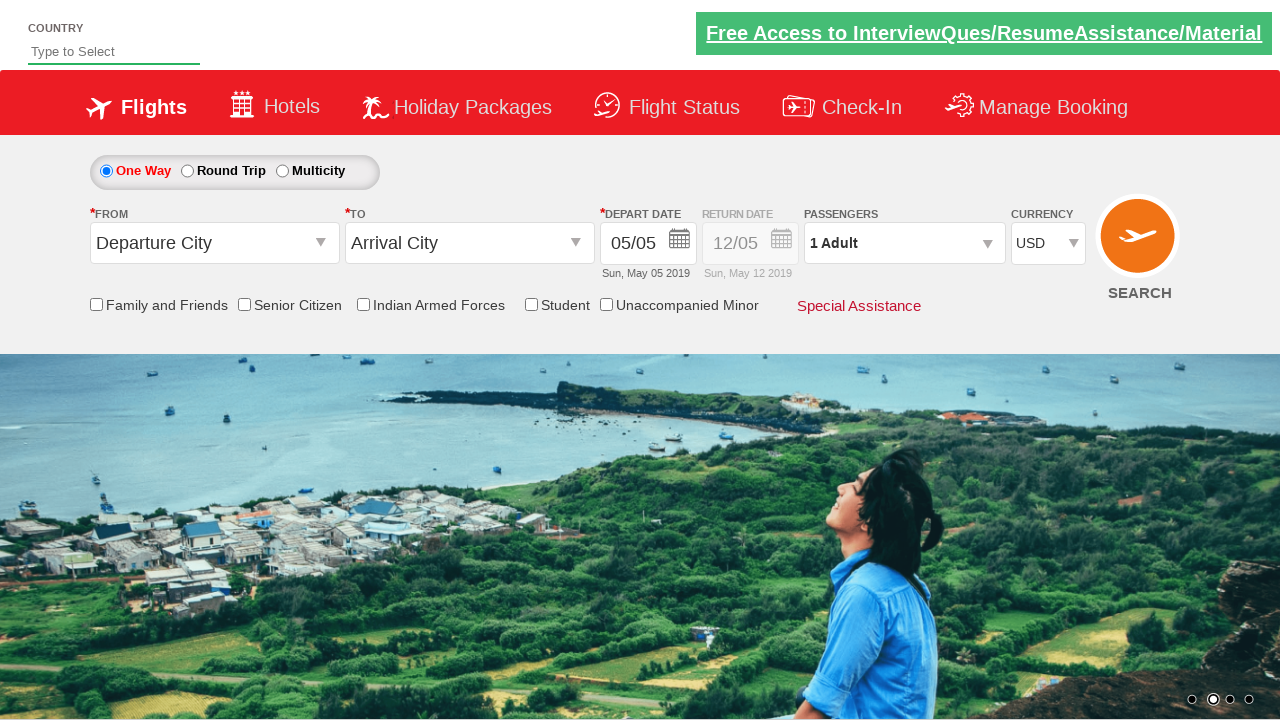

Selected third dropdown option by index on select[name='ctl00$mainContent$DropDownListCurrency']
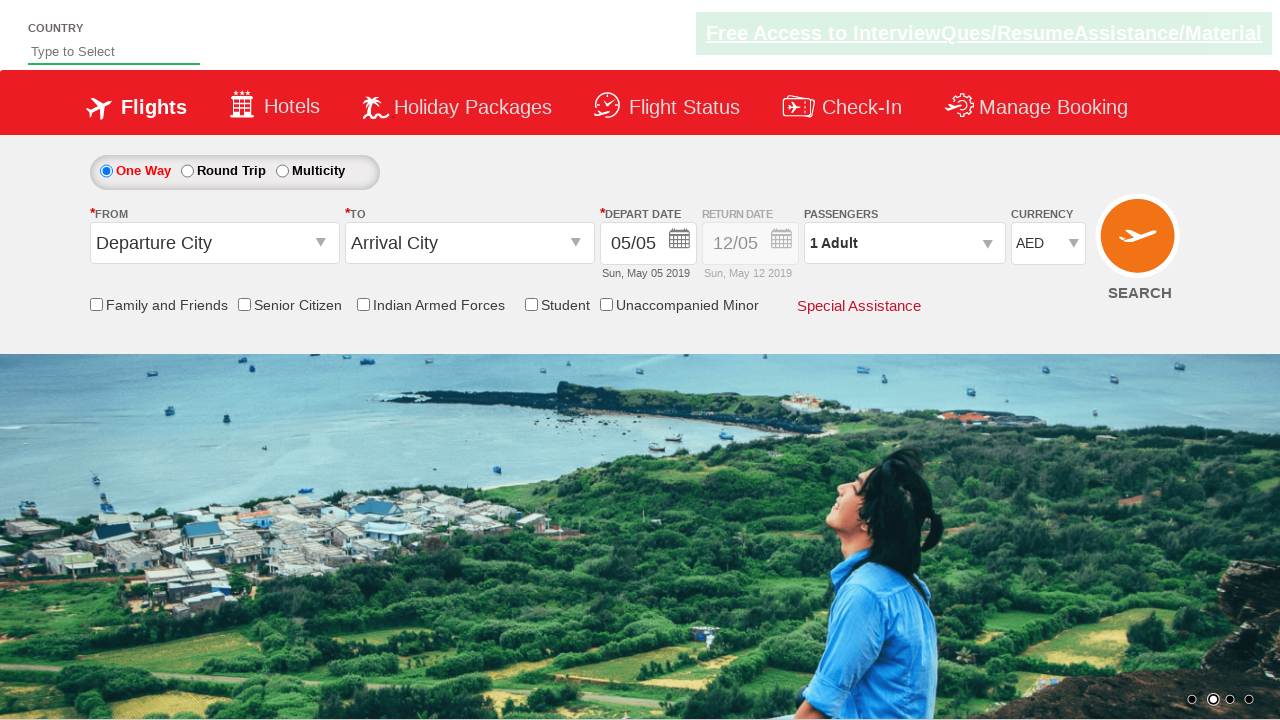

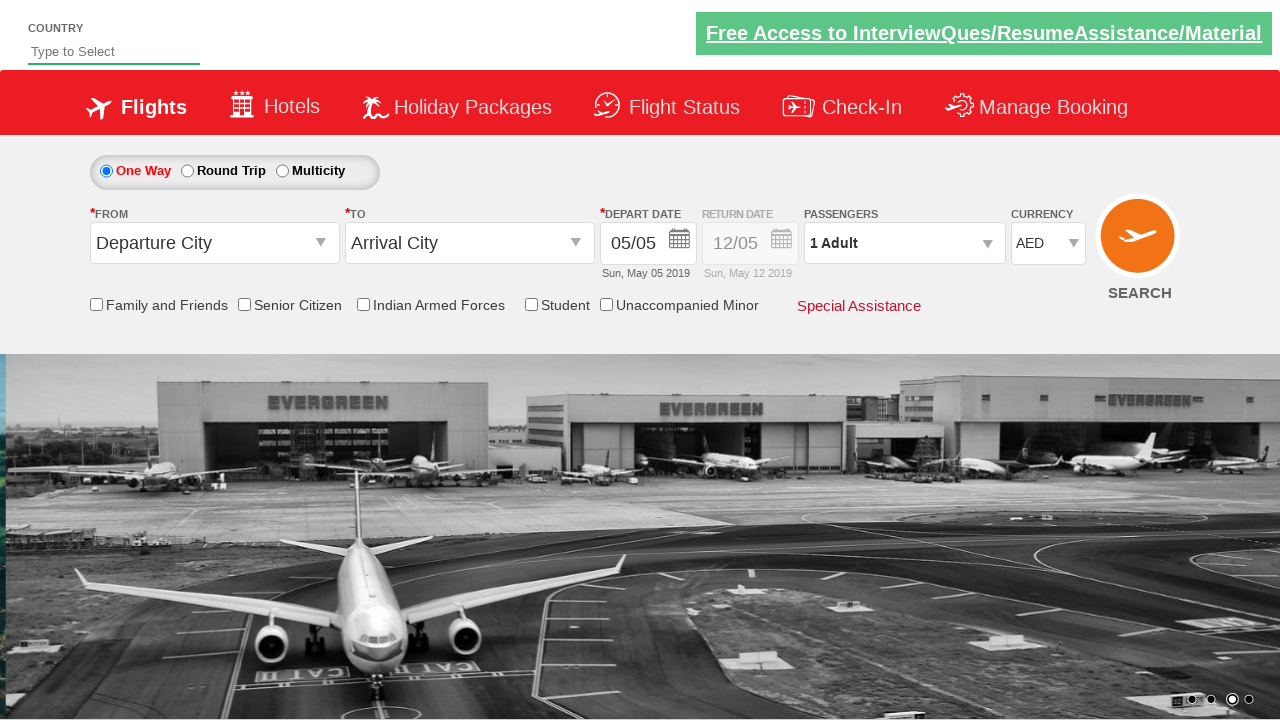